Opens the nopCommerce demo page in a browser window

Starting URL: https://www.nopcommerce.com/demo

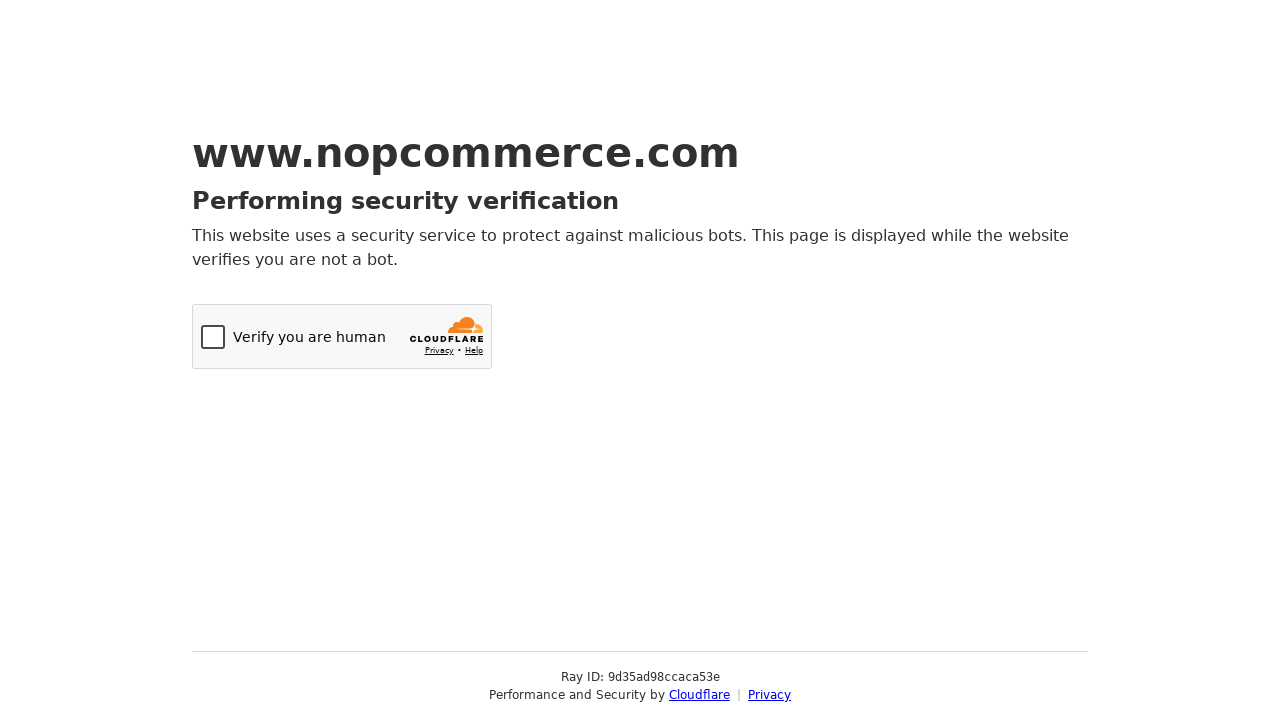

Navigated to nopCommerce demo page
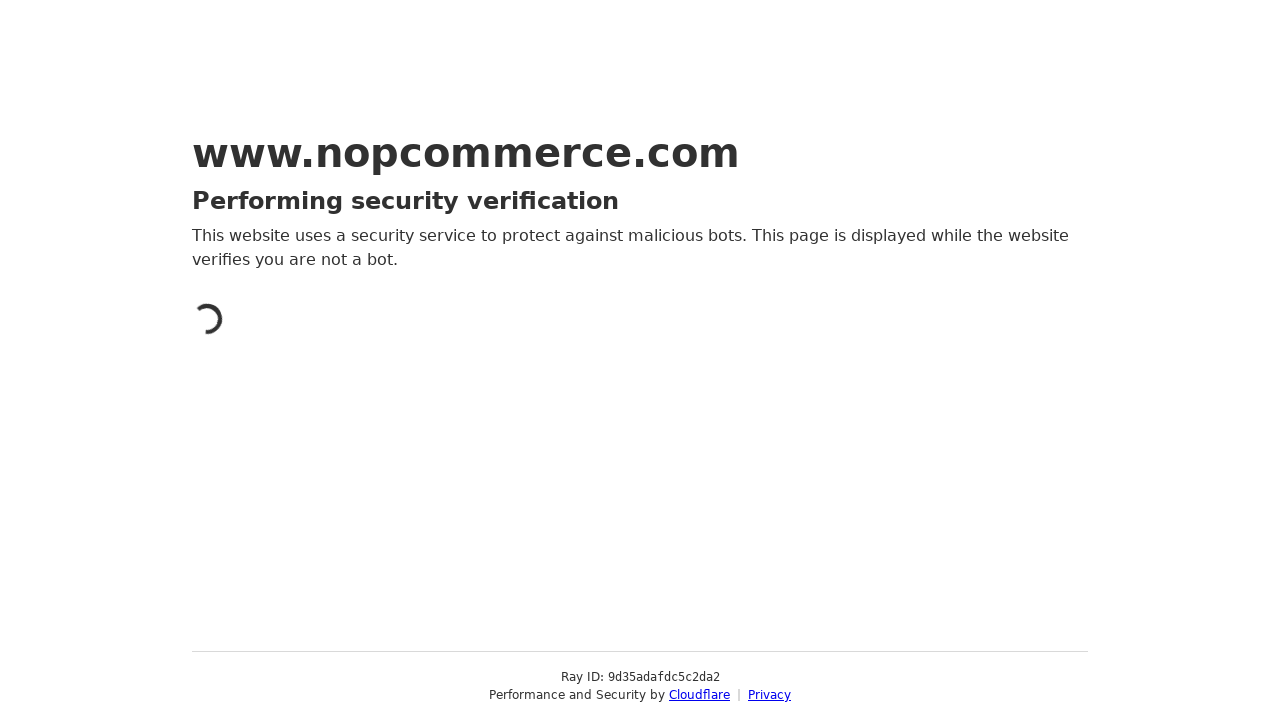

FireFoxBrowserTest completed - nopCommerce demo page loaded in browser window
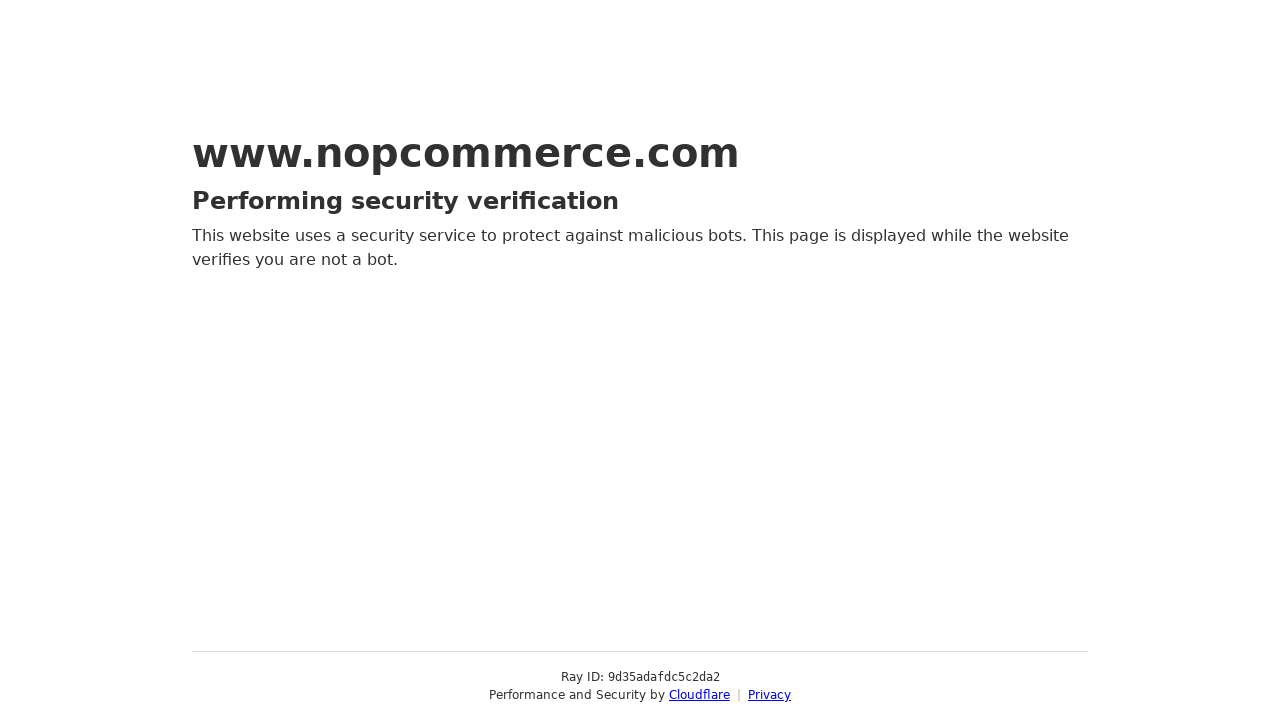

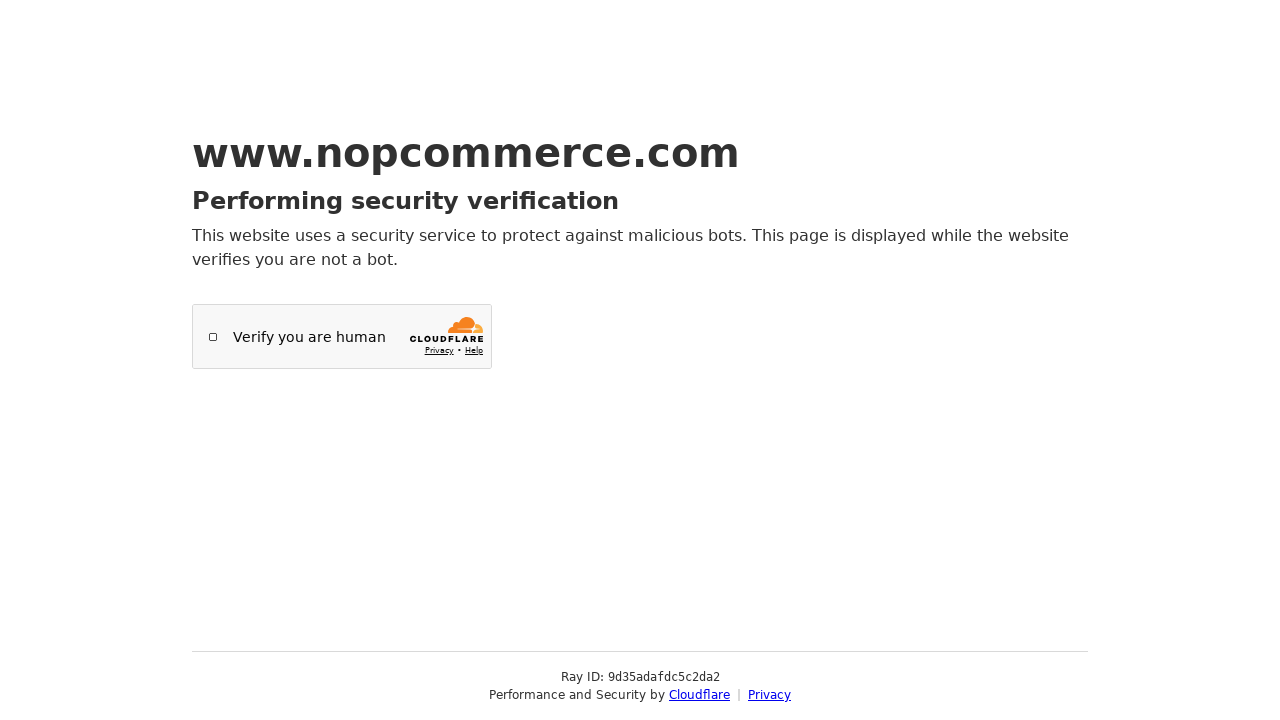